Tests the Google Ads Transparency Center search functionality by entering a URL/domain in the search input, waiting for suggestions to load, and clicking on the first search result.

Starting URL: https://adstransparency.google.com/?authuser=0&region=SE

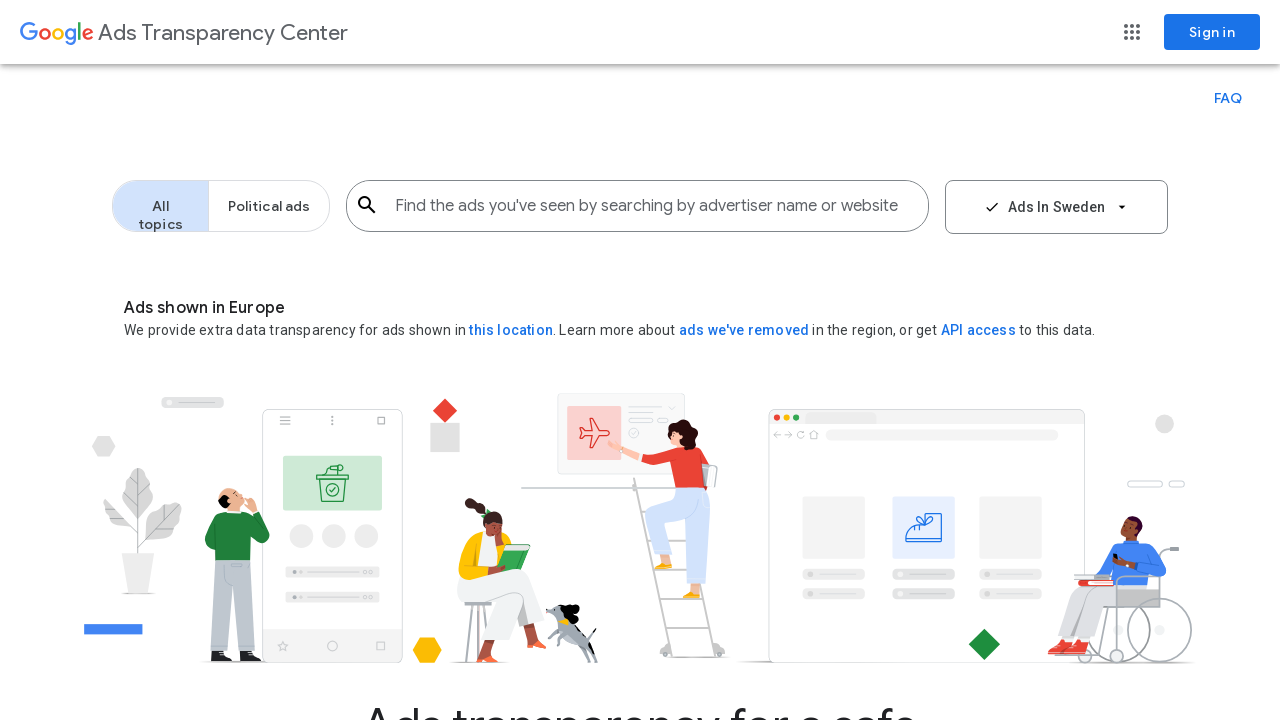

Search input area became visible
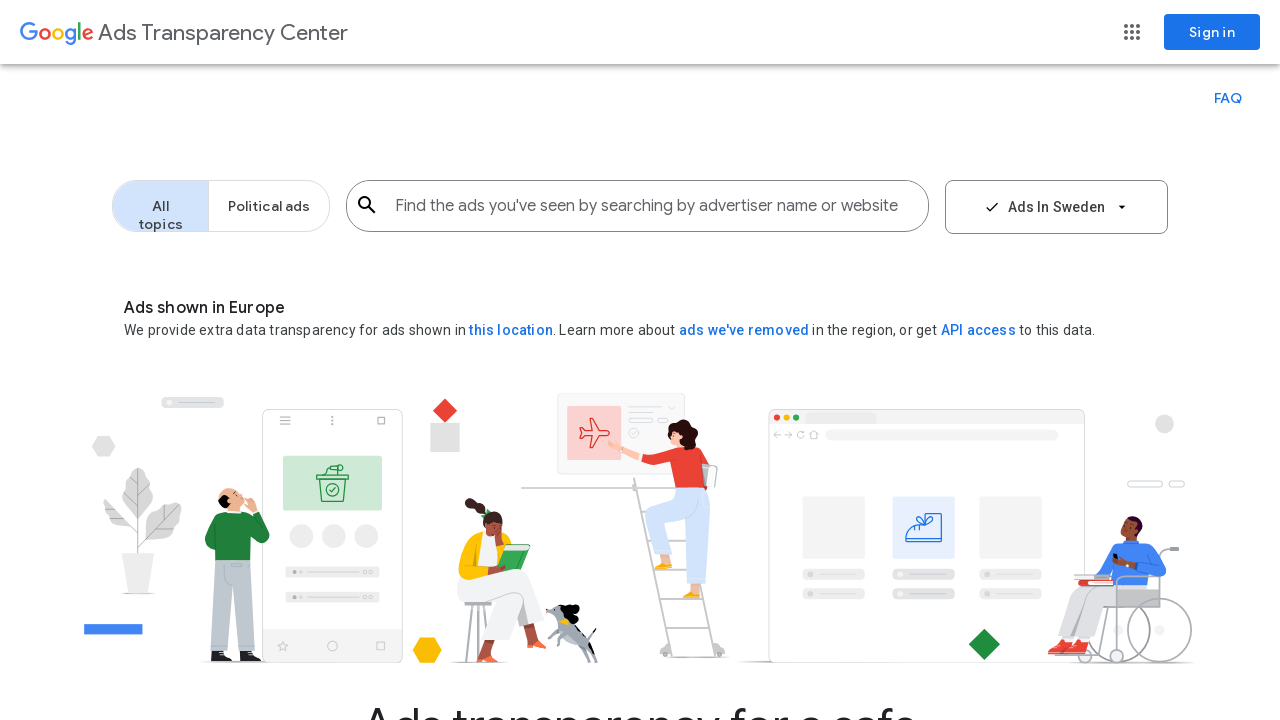

Typed 'google.com' into search input field on .input.input-area
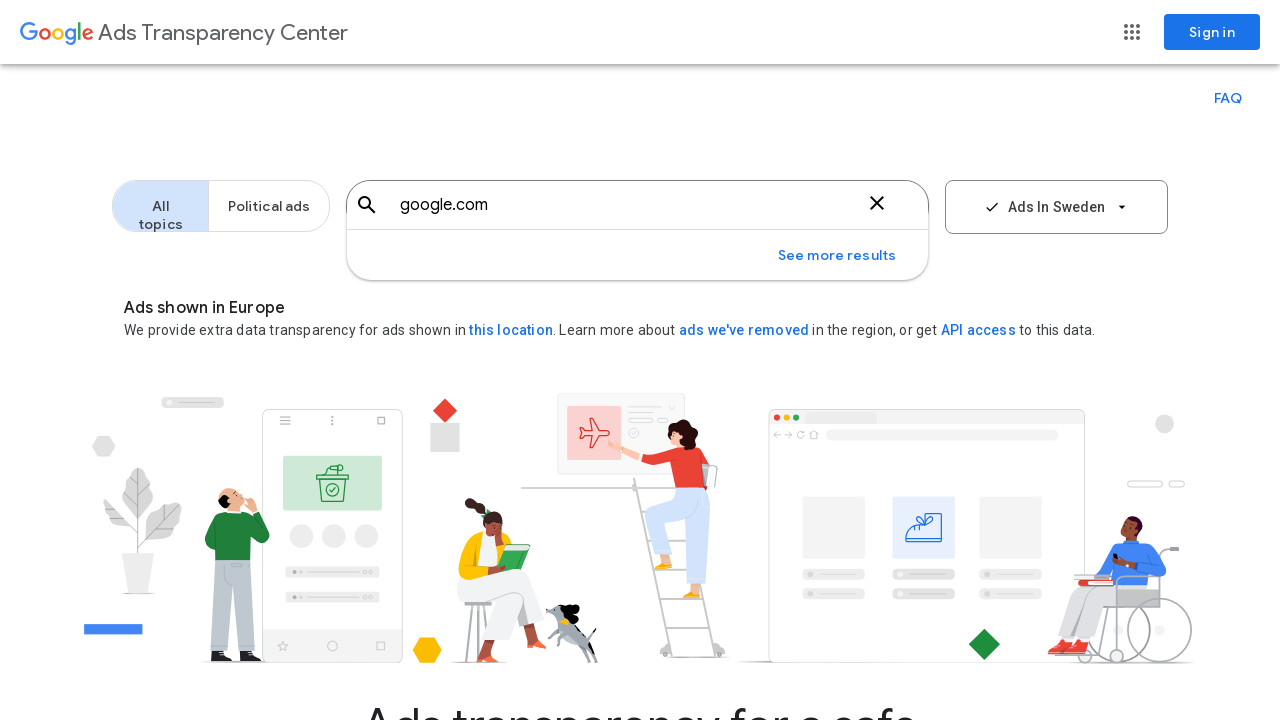

Waited 2 seconds for search suggestions to load
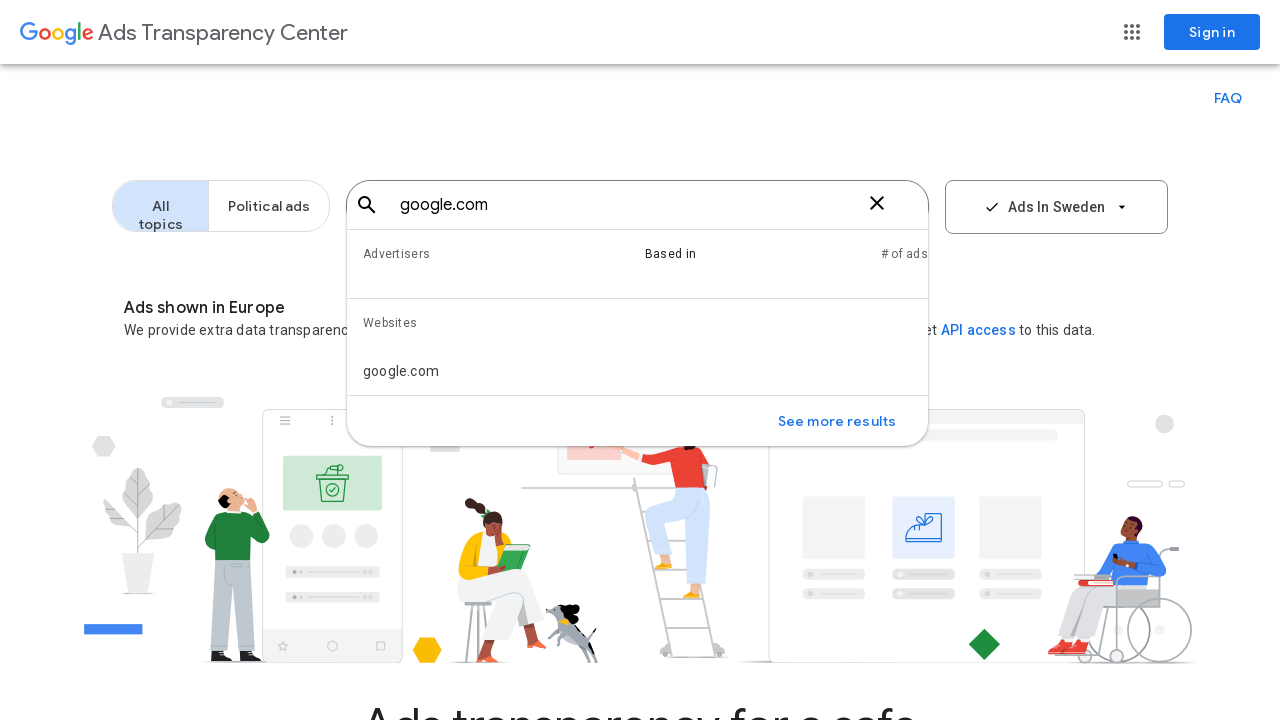

Search result items became visible
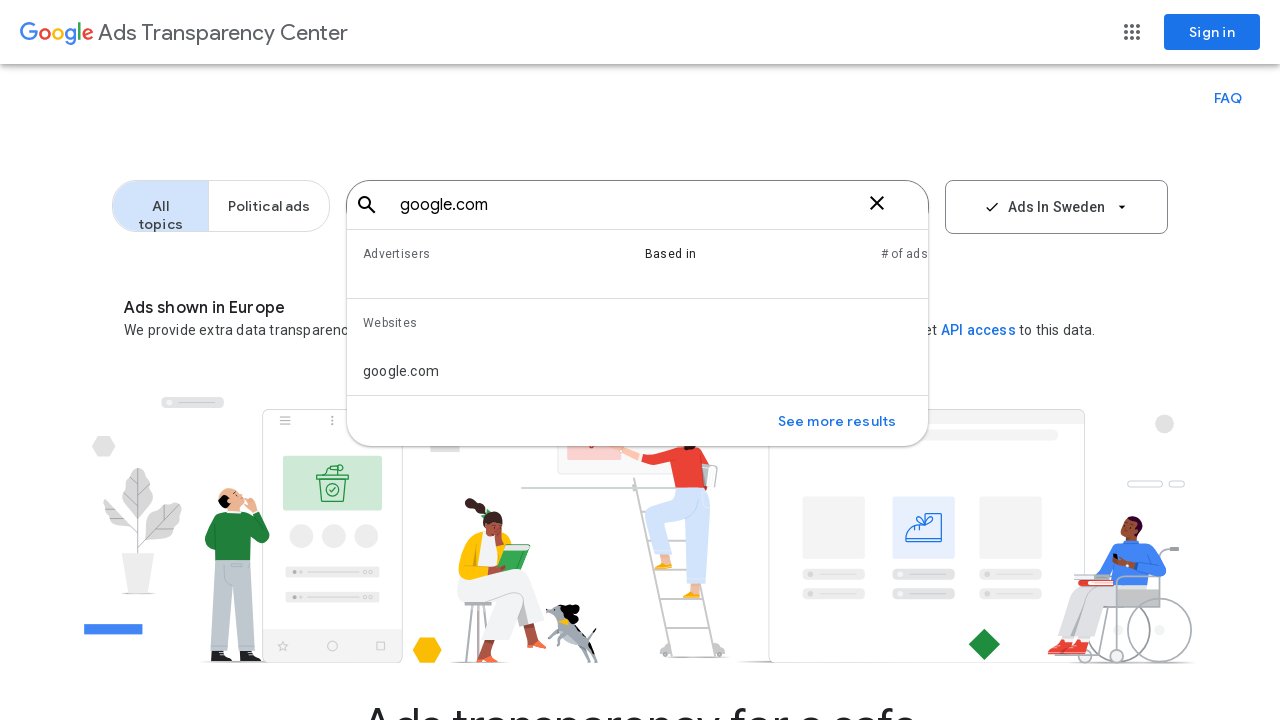

Clicked on the first search result at (638, 371) on material-select-item.item:first-of-type
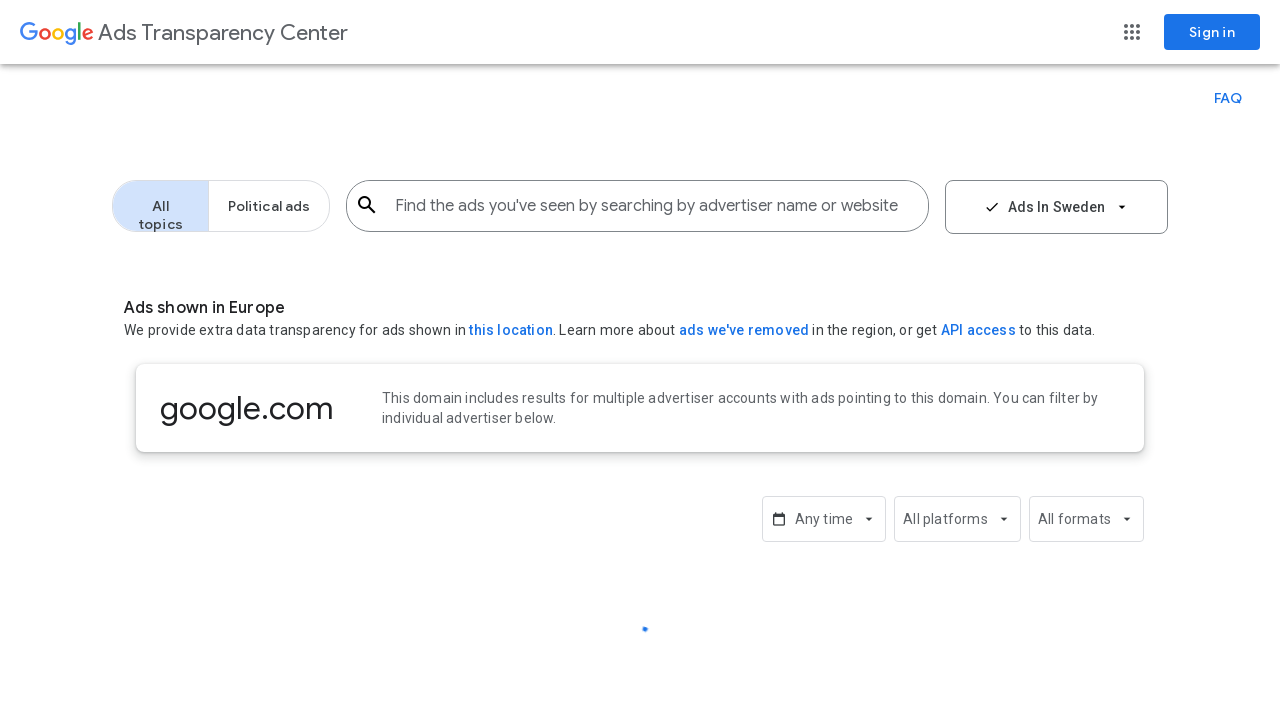

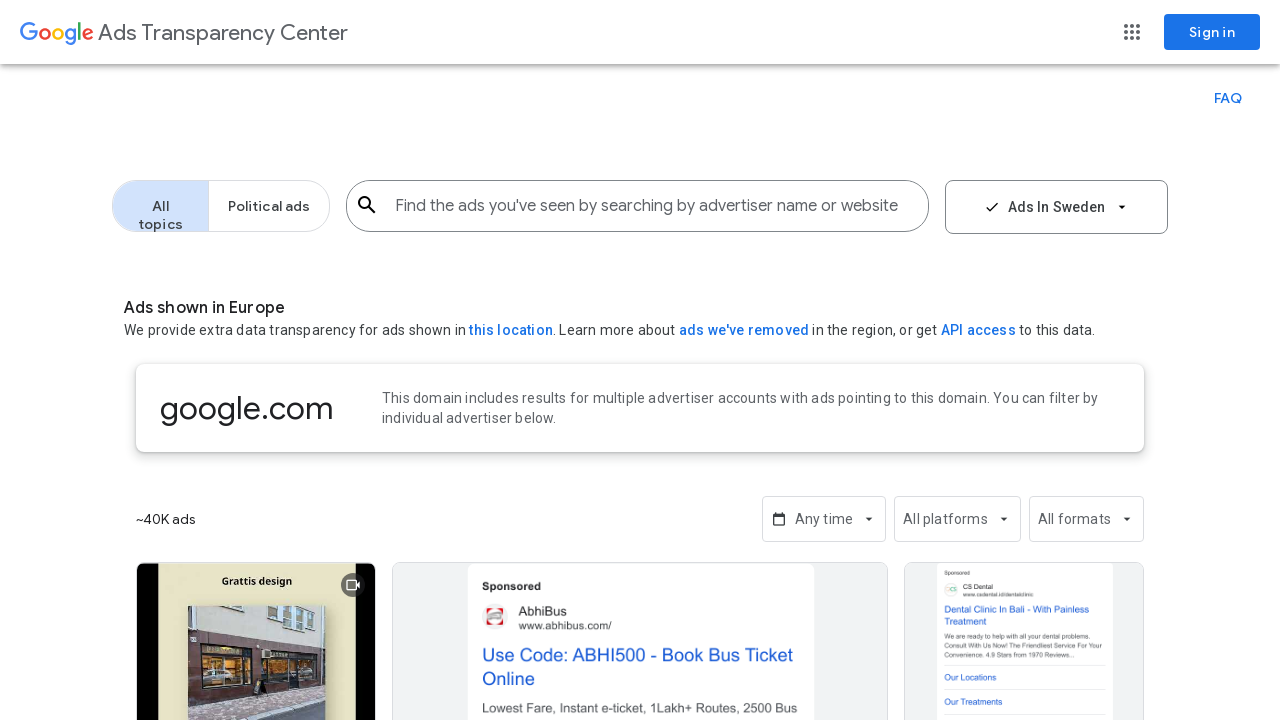